Creates a new paste on Pastebin with code content, selects Bash syntax highlighting, sets 10 minutes expiration, adds a title, and submits the form

Starting URL: https://pastebin.com/

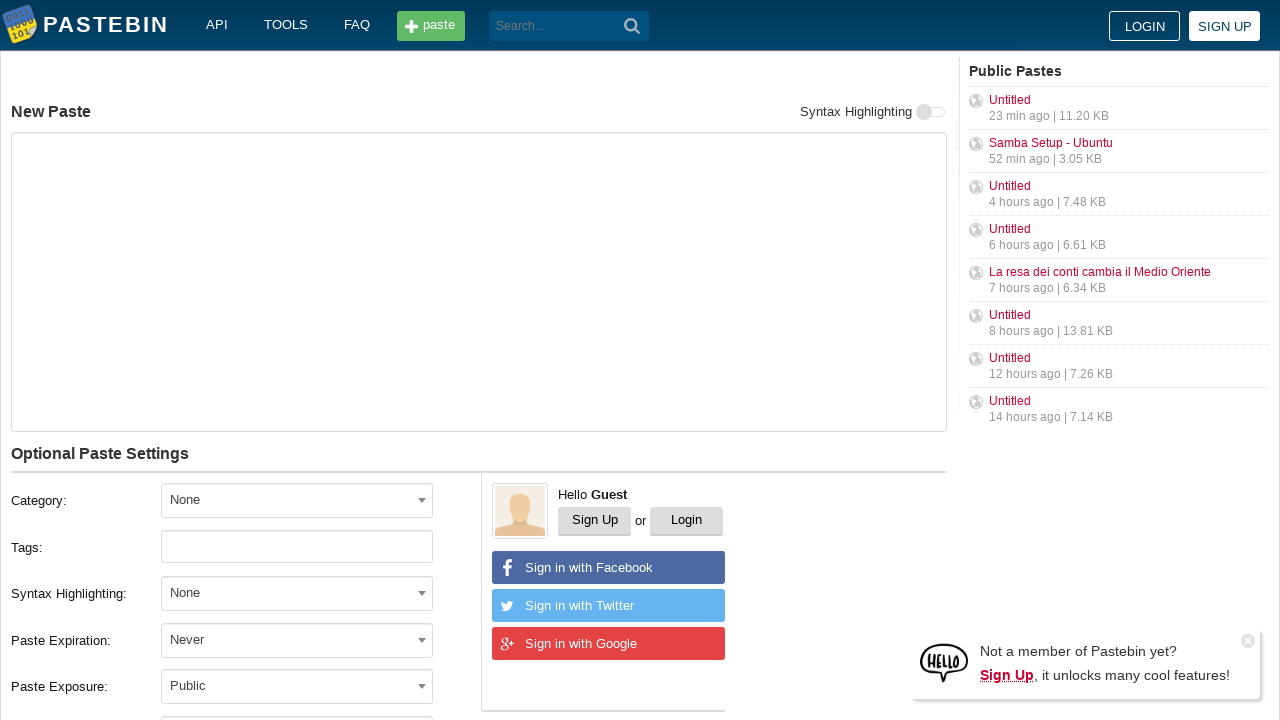

Filled paste content with code snippet on #postform-text
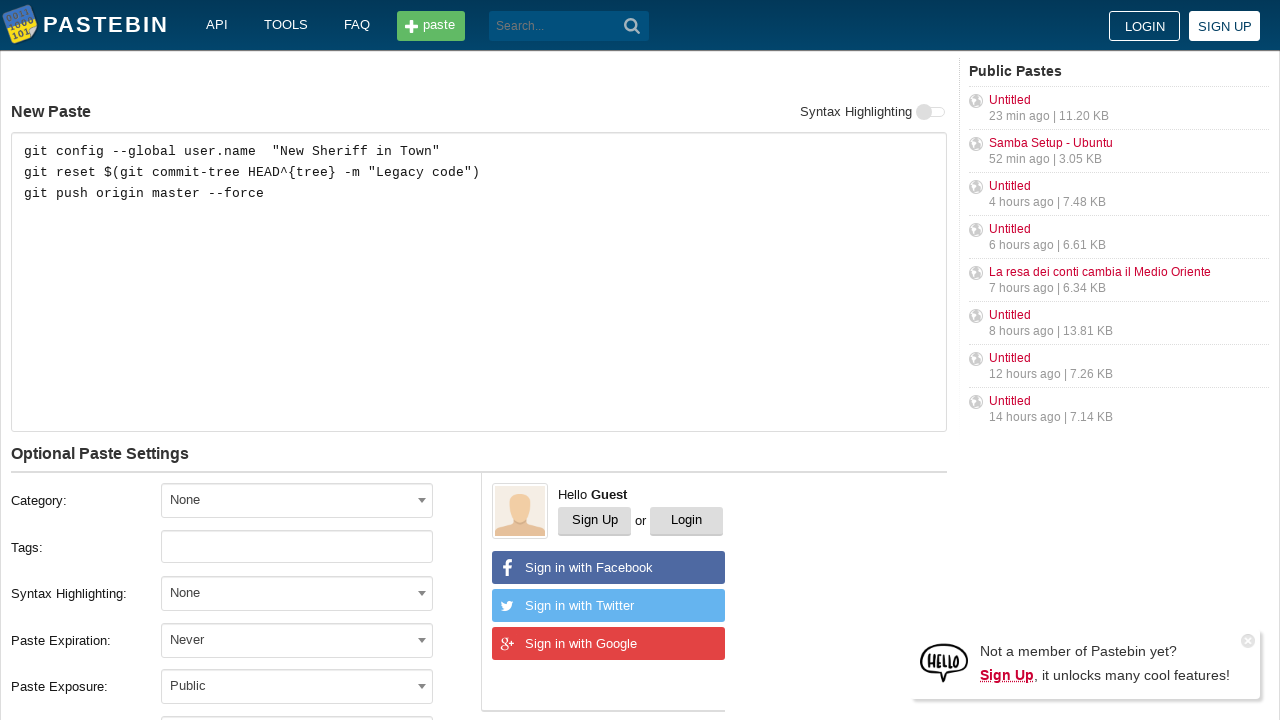

Clicked syntax highlighting dropdown at (422, 593) on xpath=//*[@id='w0']/div[5]/div[1]/div[3]/div/span/span[1]/span/span[2]
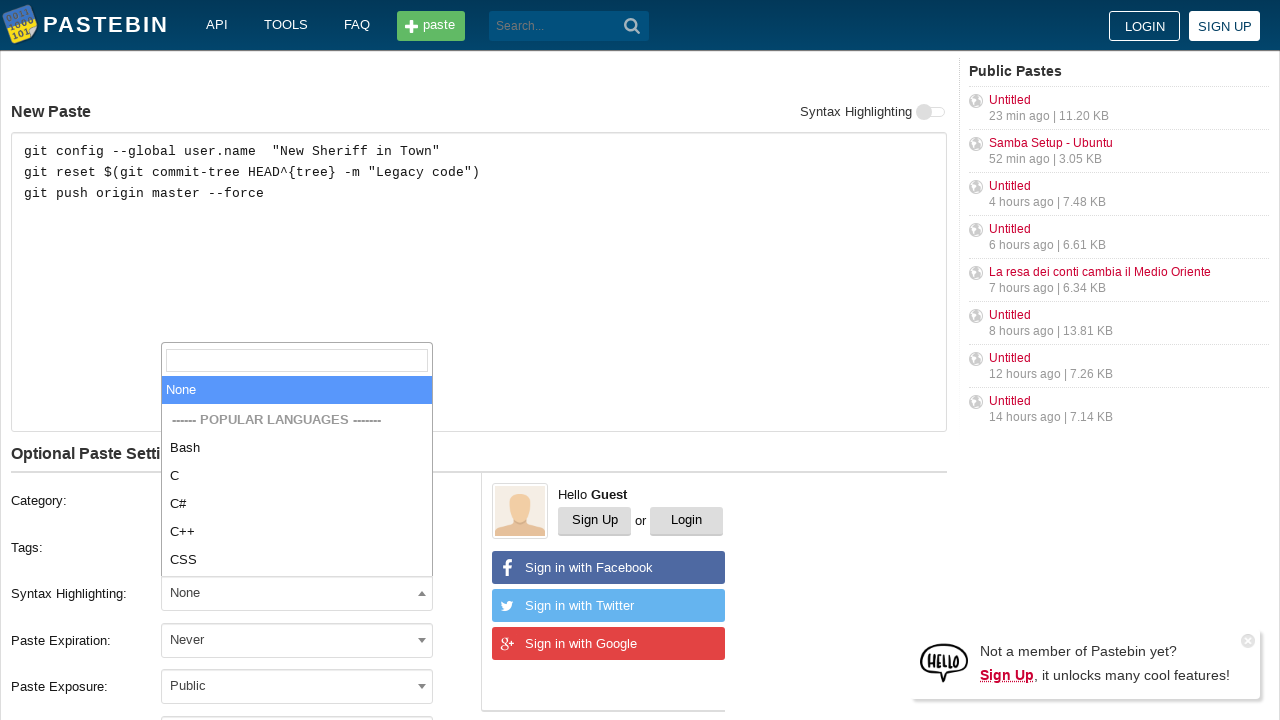

Selected Bash syntax highlighting at (297, 448) on xpath=//li[text()='Bash']
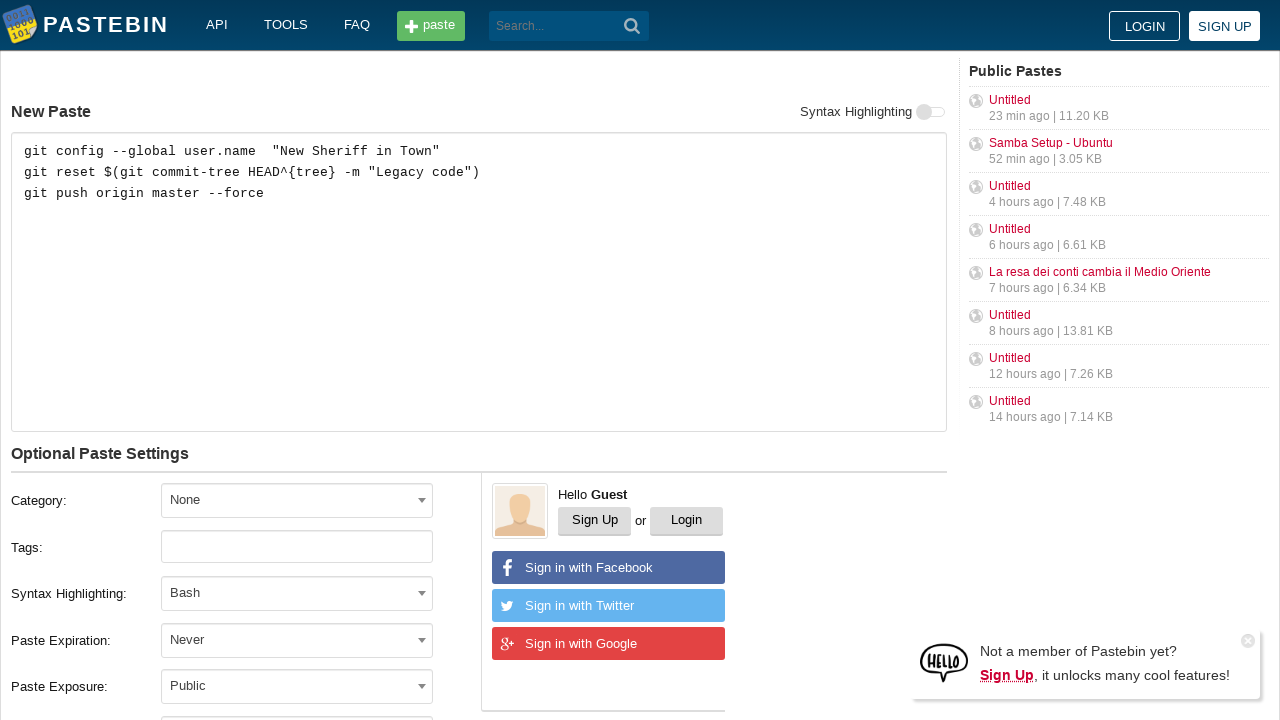

Clicked page expiration dropdown at (422, 640) on xpath=//*[@id='w0']/div[5]/div[1]/div[4]/div/span/span[1]/span/span[2]
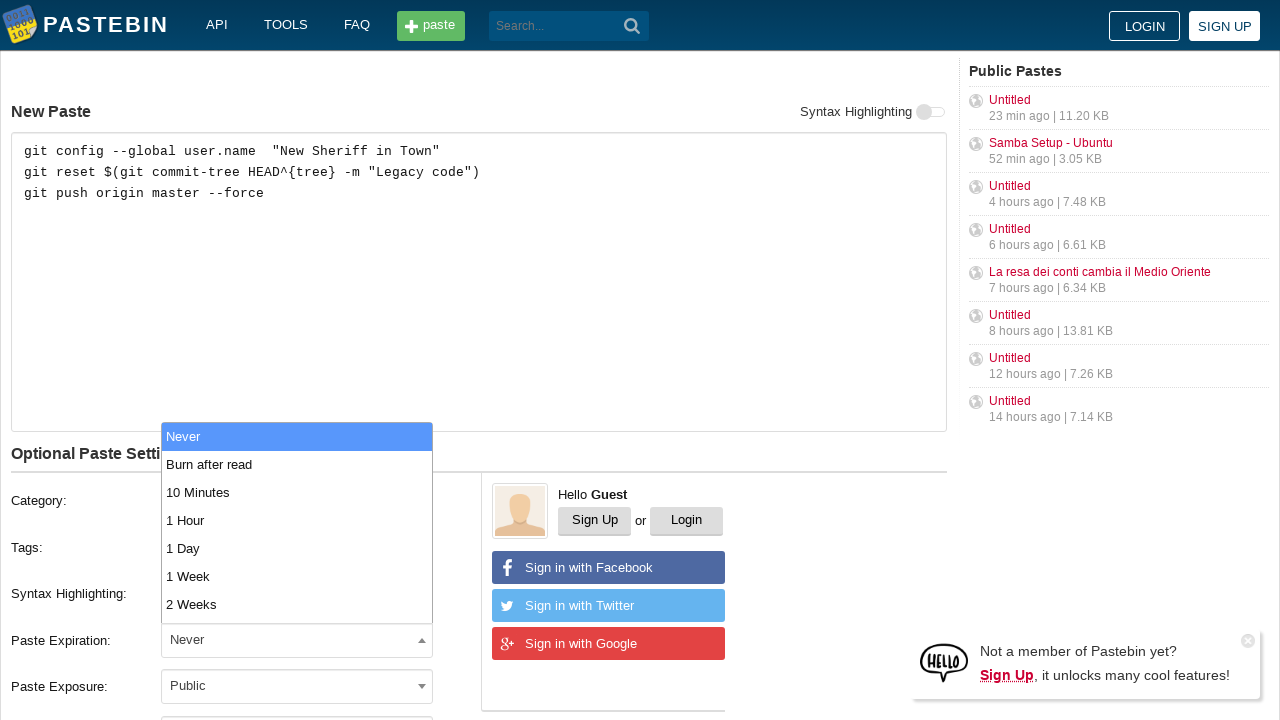

Selected 10 Minutes expiration time at (297, 492) on xpath=//li[text()='10 Minutes']
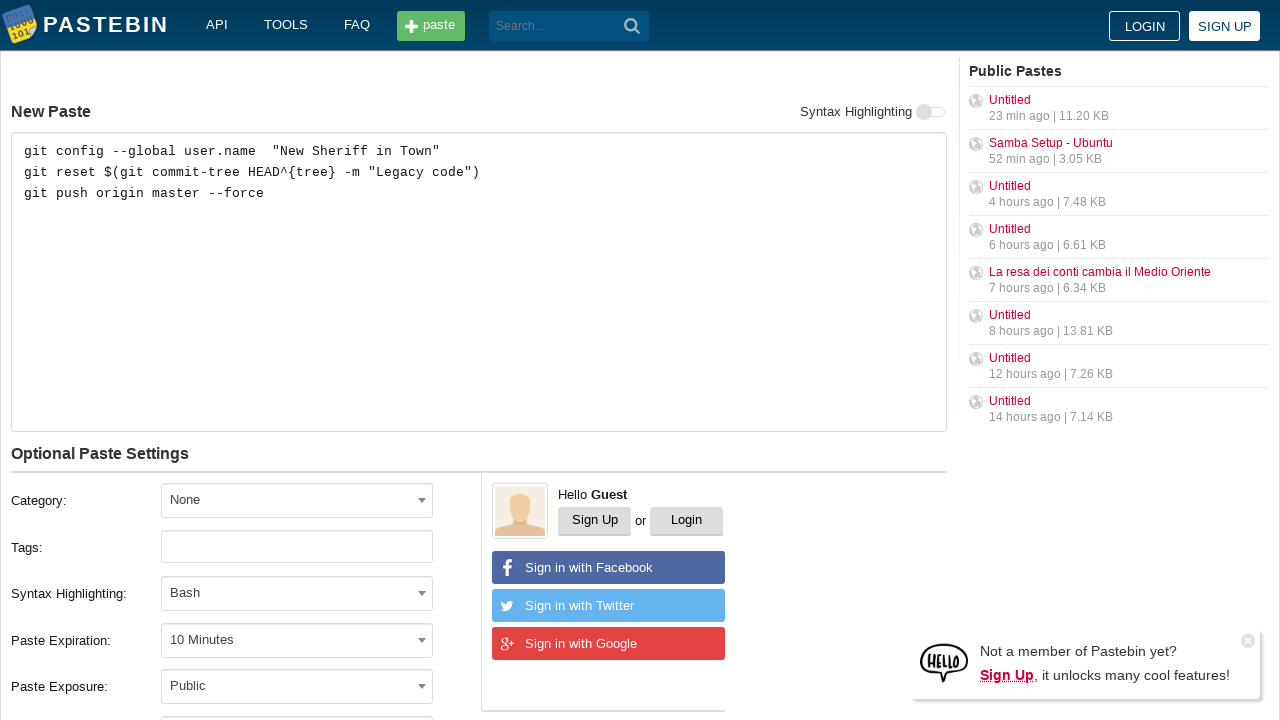

Filled paste title field with 'how to gain dominance among developers' on #postform-name
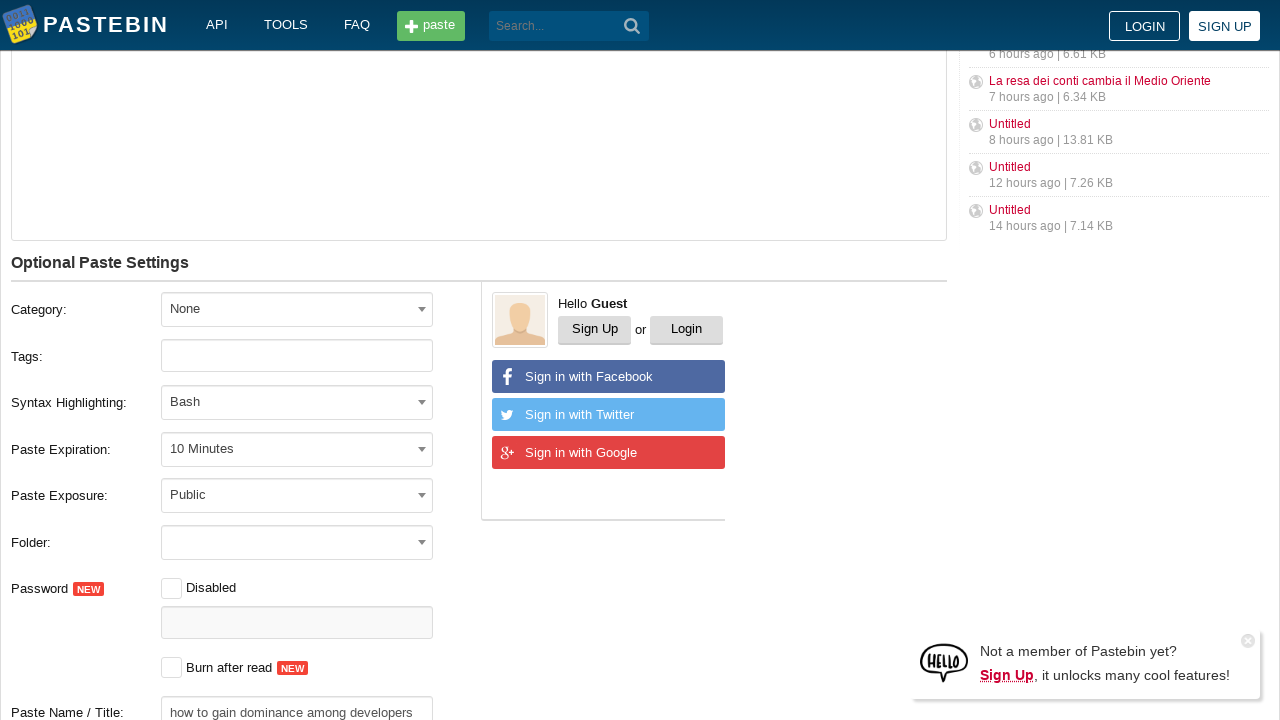

Clicked Create new paste button to submit form at (632, 26) on button[type='submit']
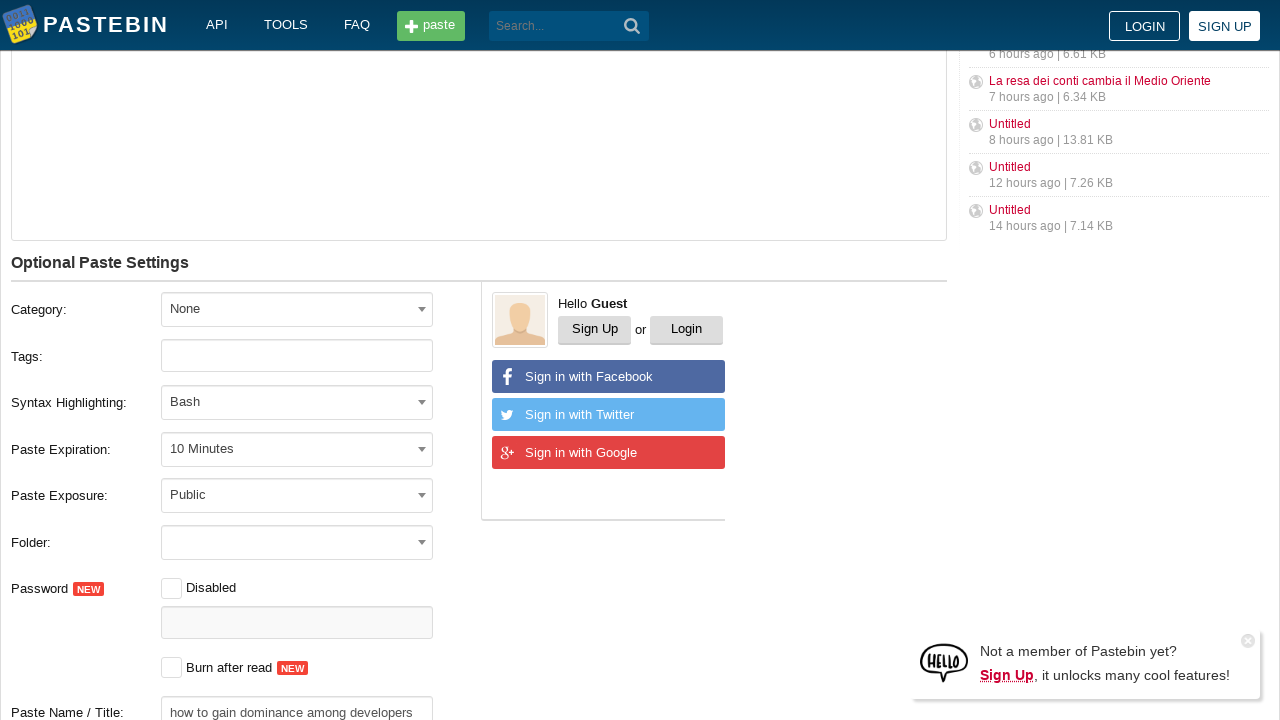

Waited for page to load after paste creation
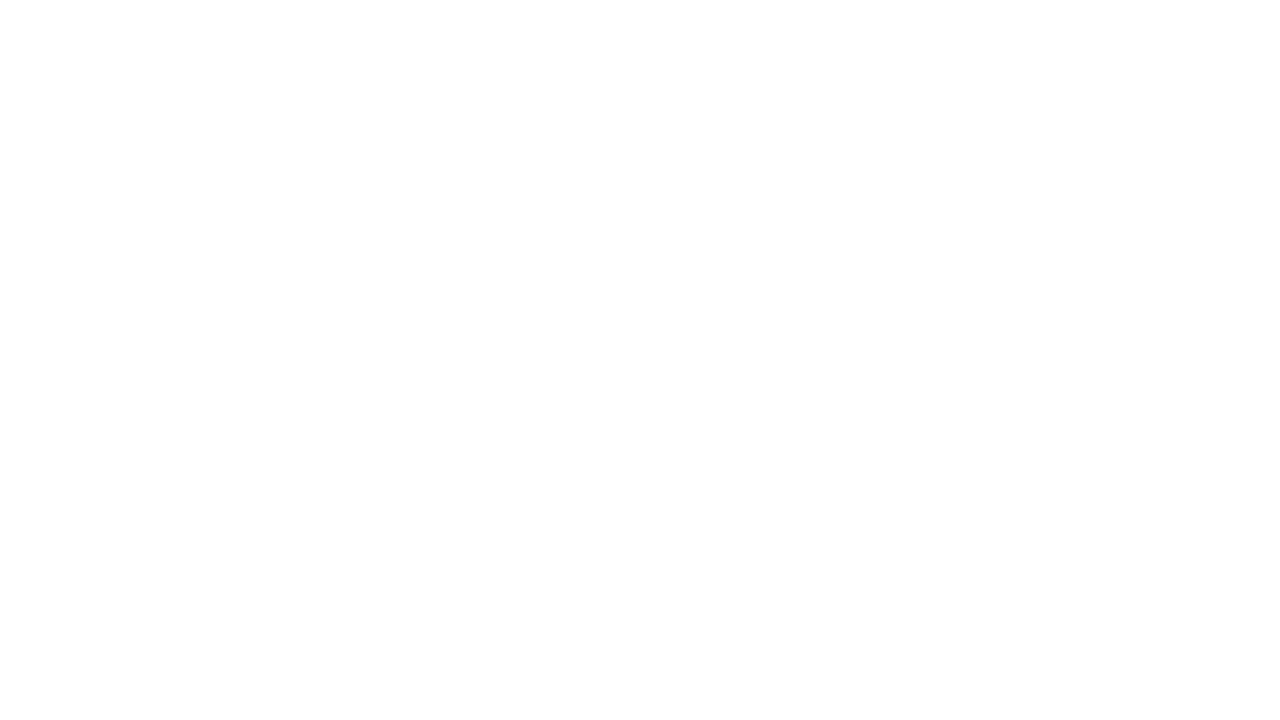

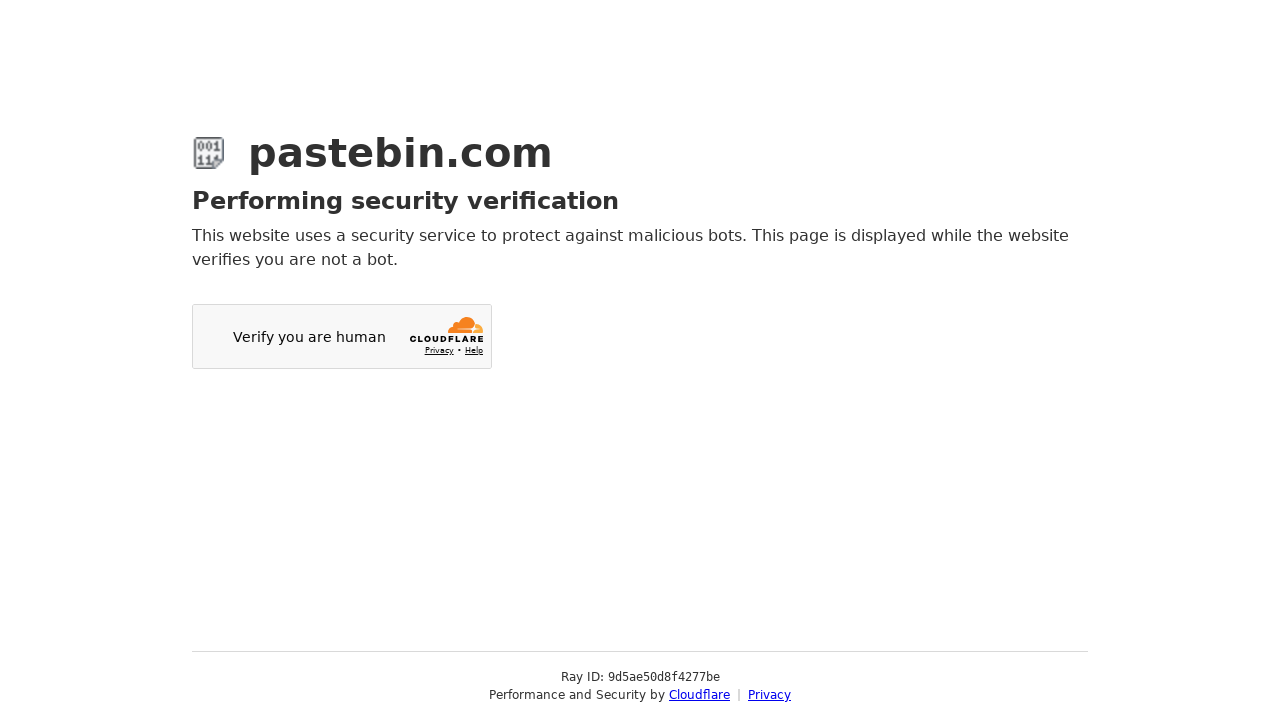